Tests clearing the complete state of all items by checking and then unchecking toggle-all

Starting URL: https://demo.playwright.dev/todomvc

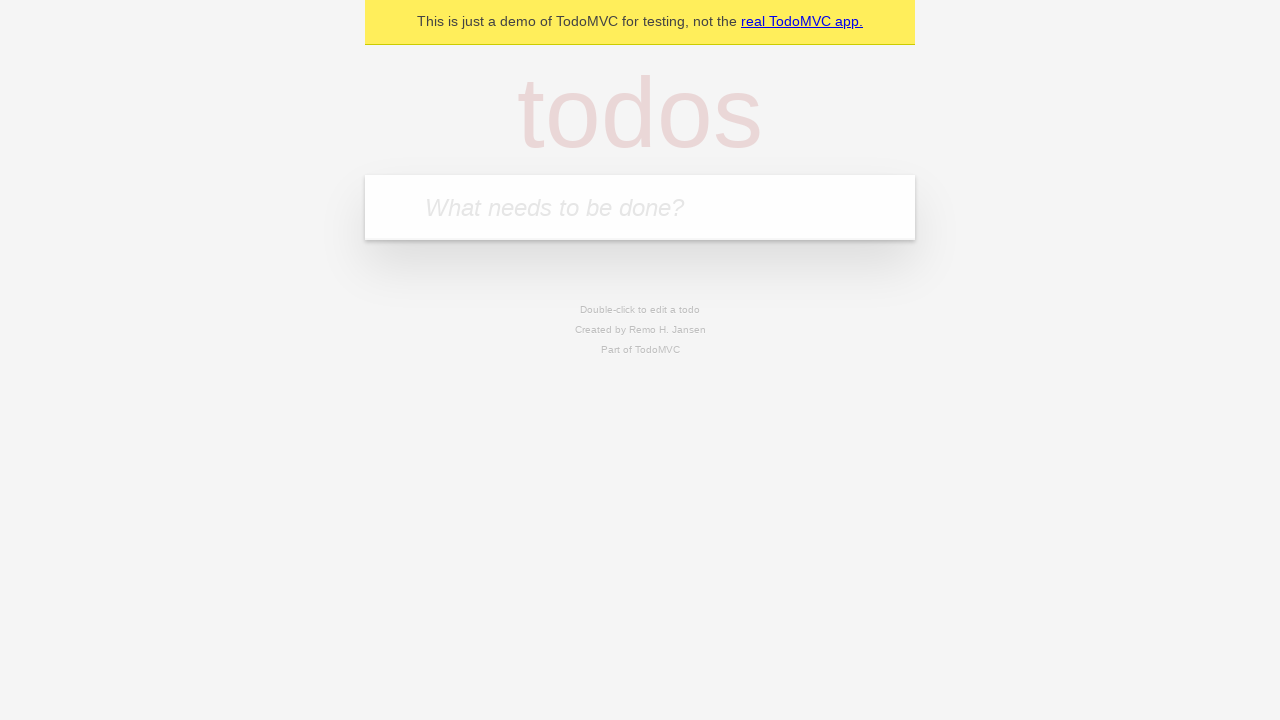

Filled first todo input with 'buy some cheese' on .new-todo
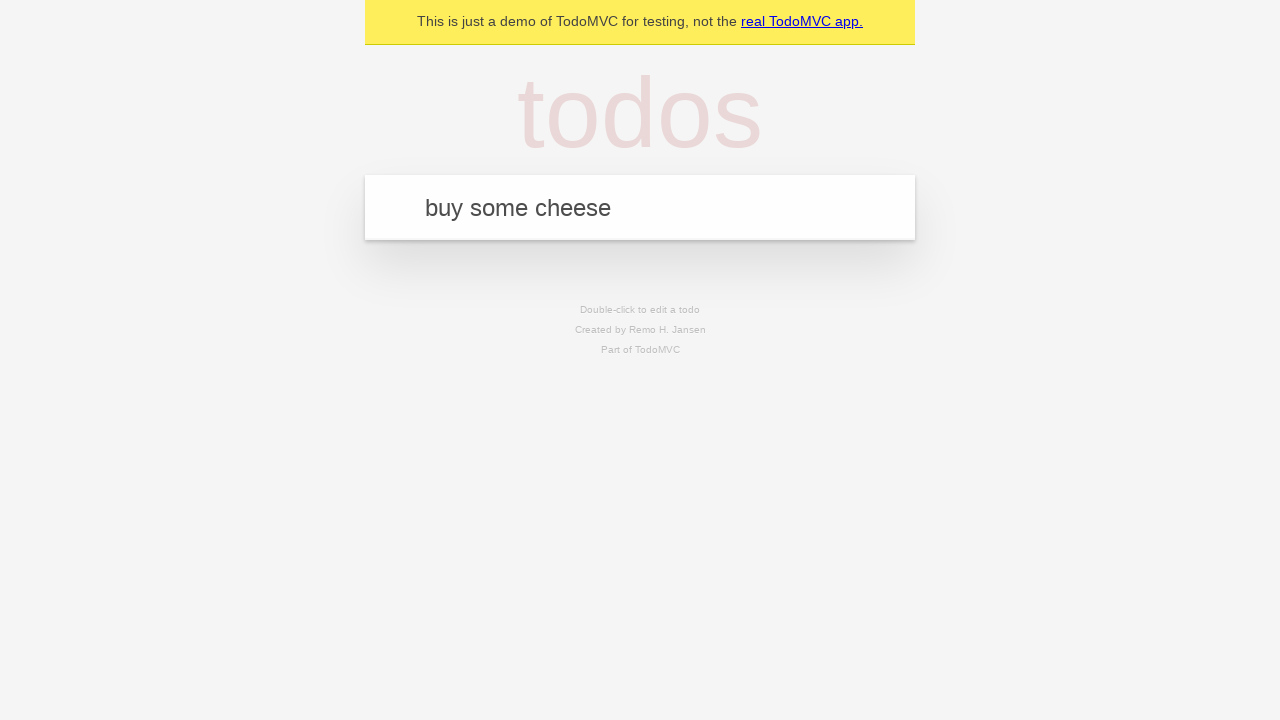

Pressed Enter to add first todo item on .new-todo
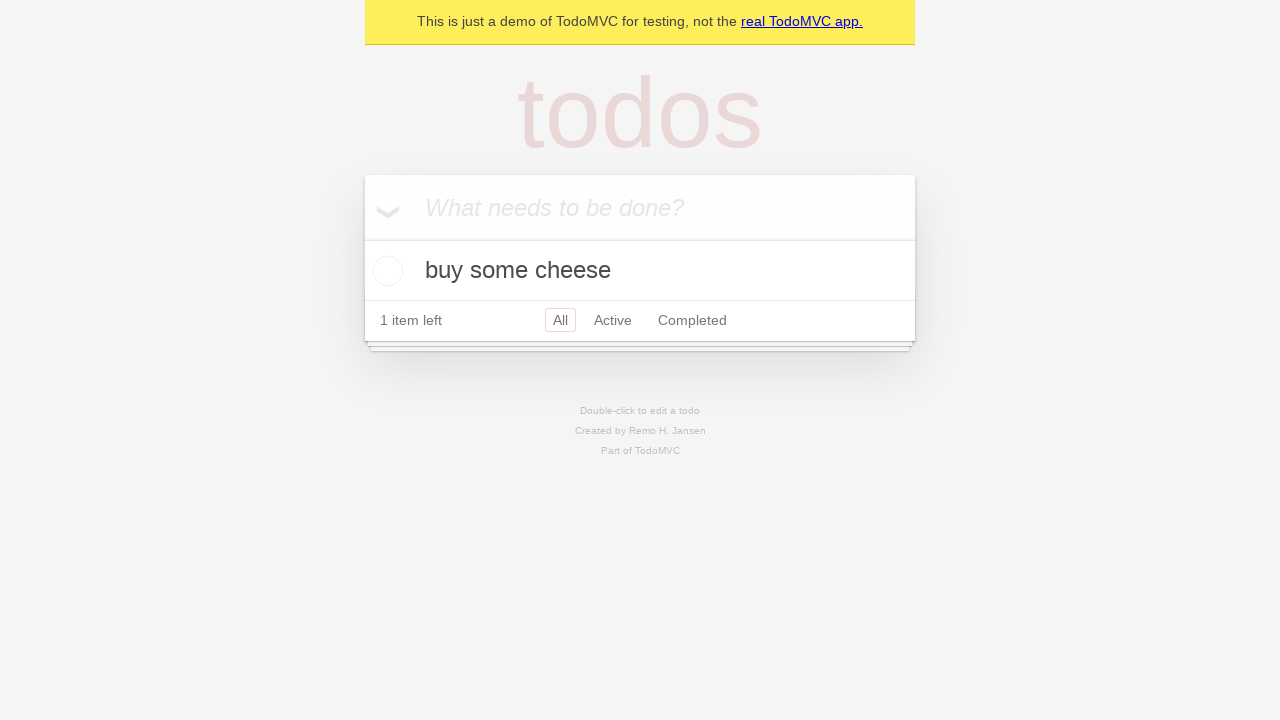

Filled second todo input with 'feed the cat' on .new-todo
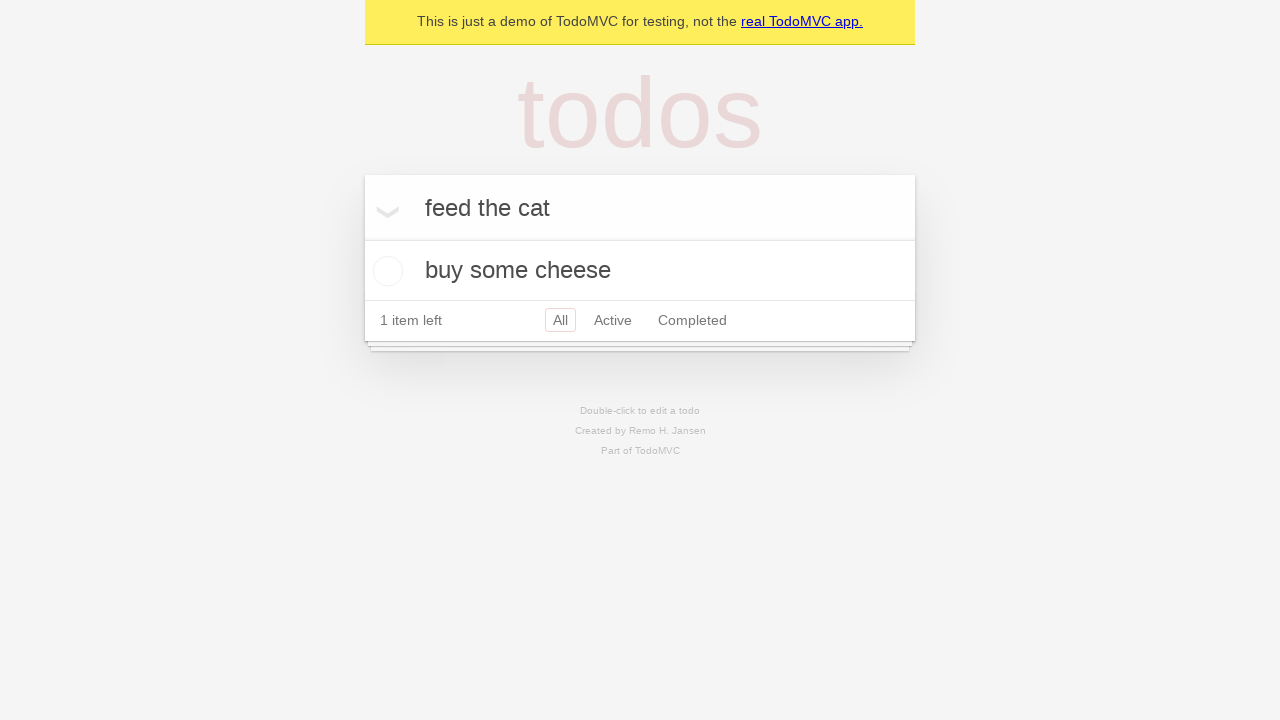

Pressed Enter to add second todo item on .new-todo
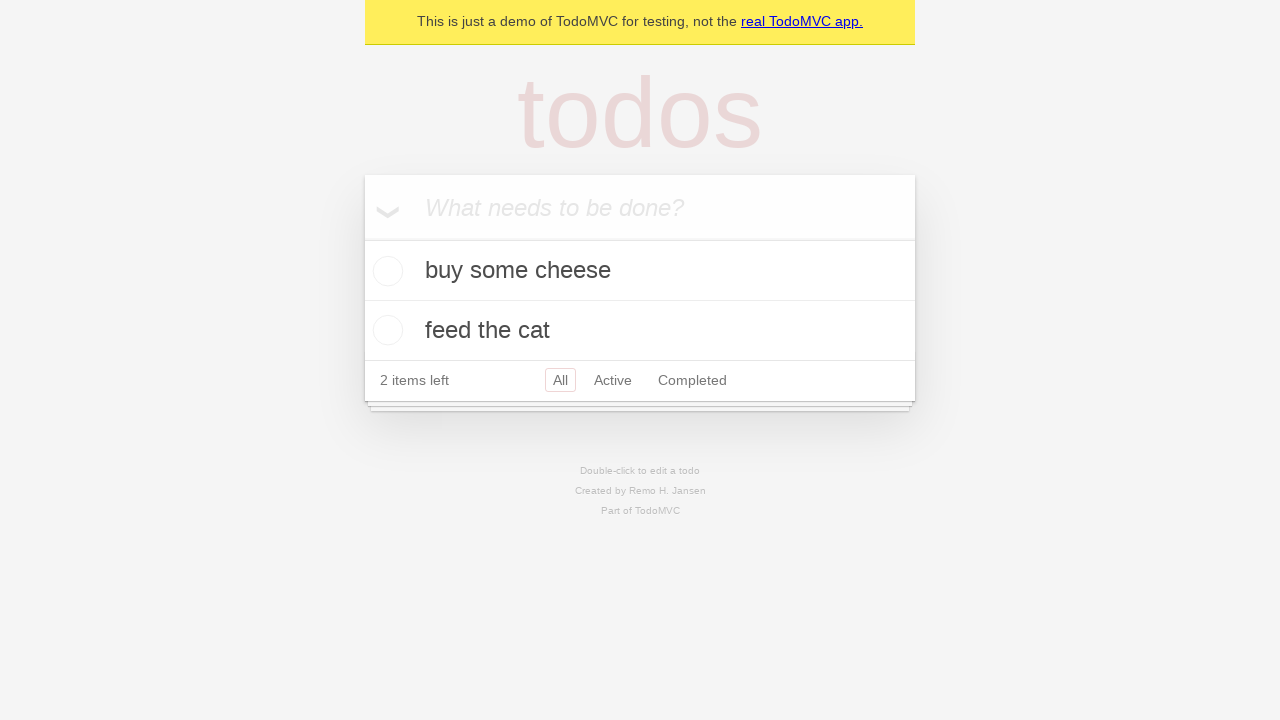

Filled third todo input with 'book a doctors appointment' on .new-todo
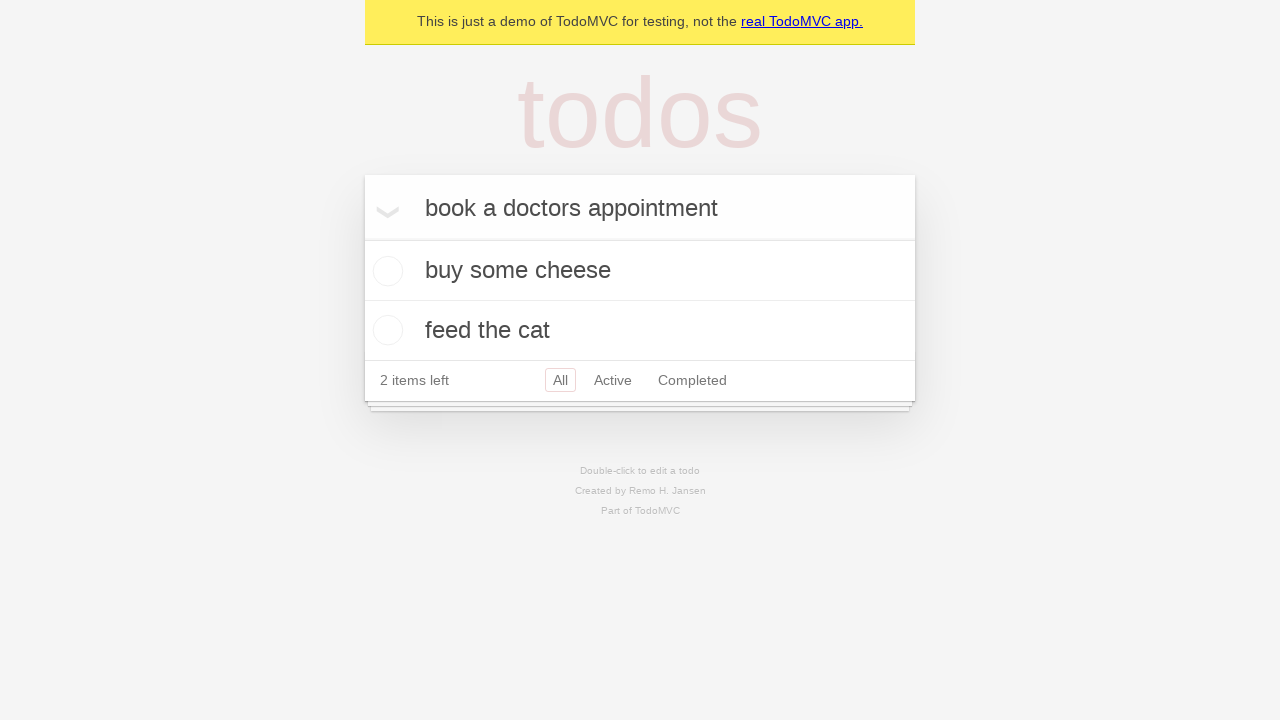

Pressed Enter to add third todo item on .new-todo
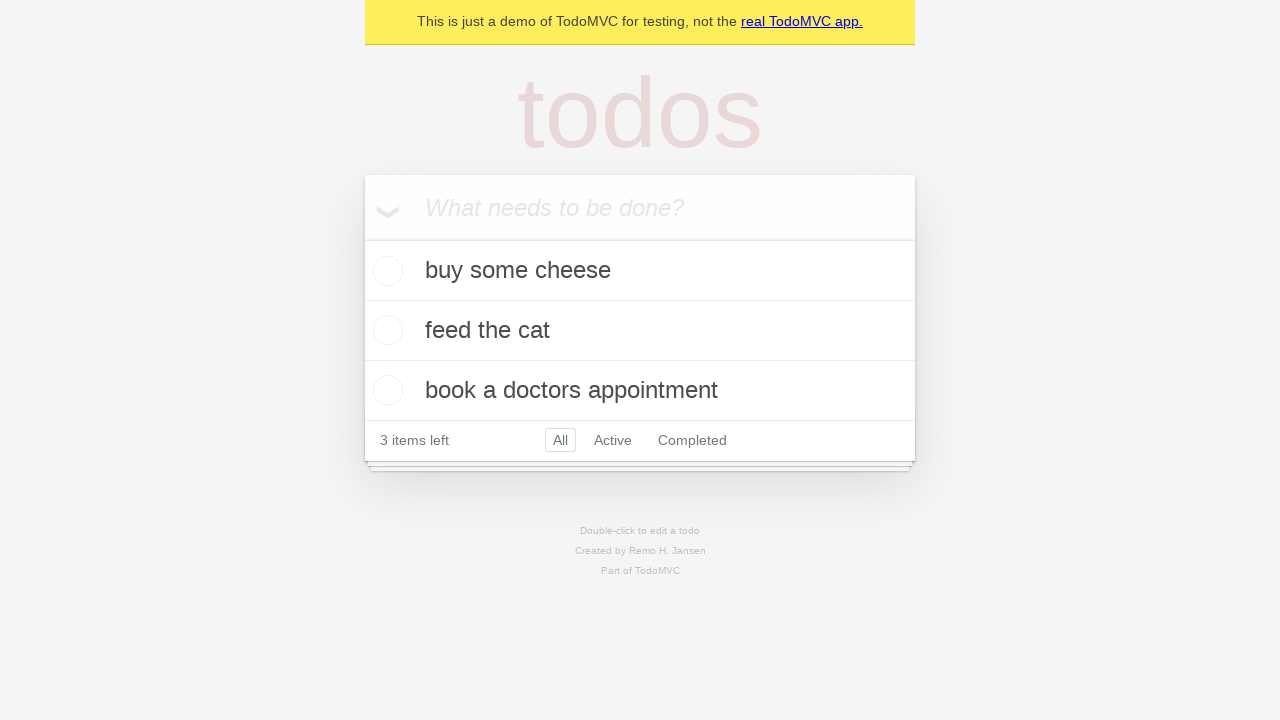

Checked toggle-all to mark all items as complete at (362, 238) on .toggle-all
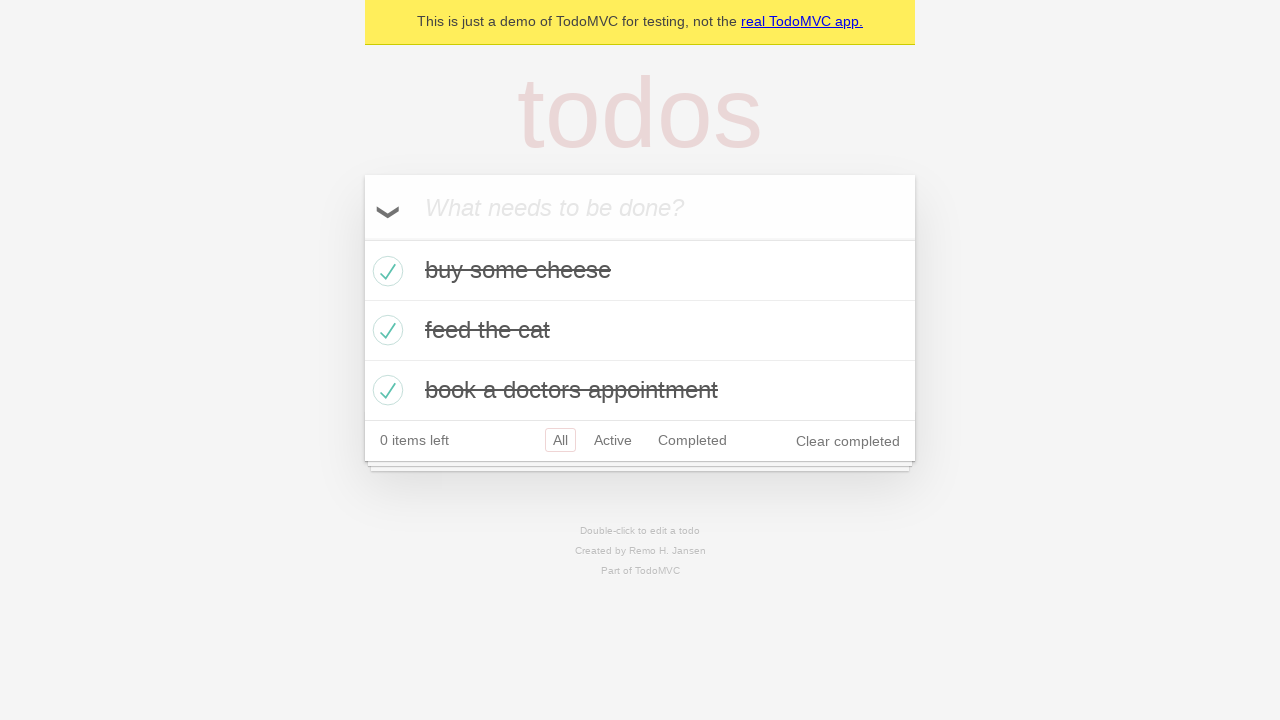

Unchecked toggle-all to clear complete state of all items at (362, 238) on .toggle-all
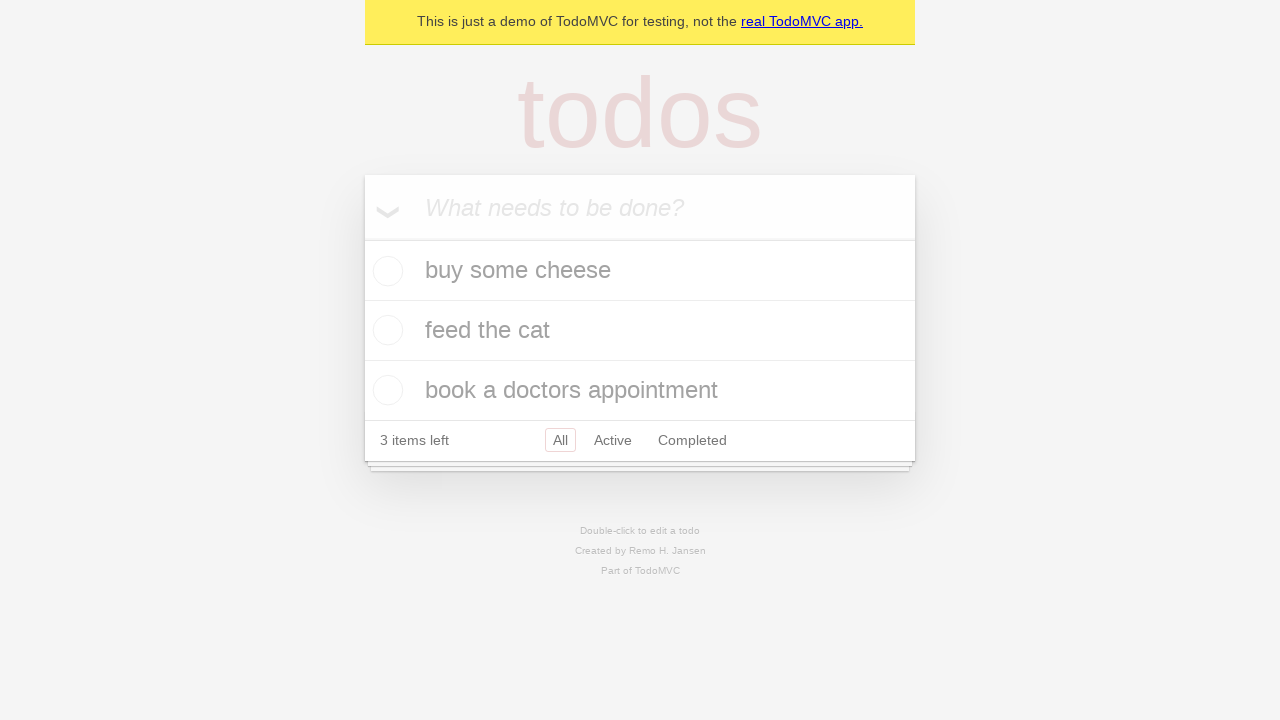

Waited for todo list items to be visible and no longer marked as completed
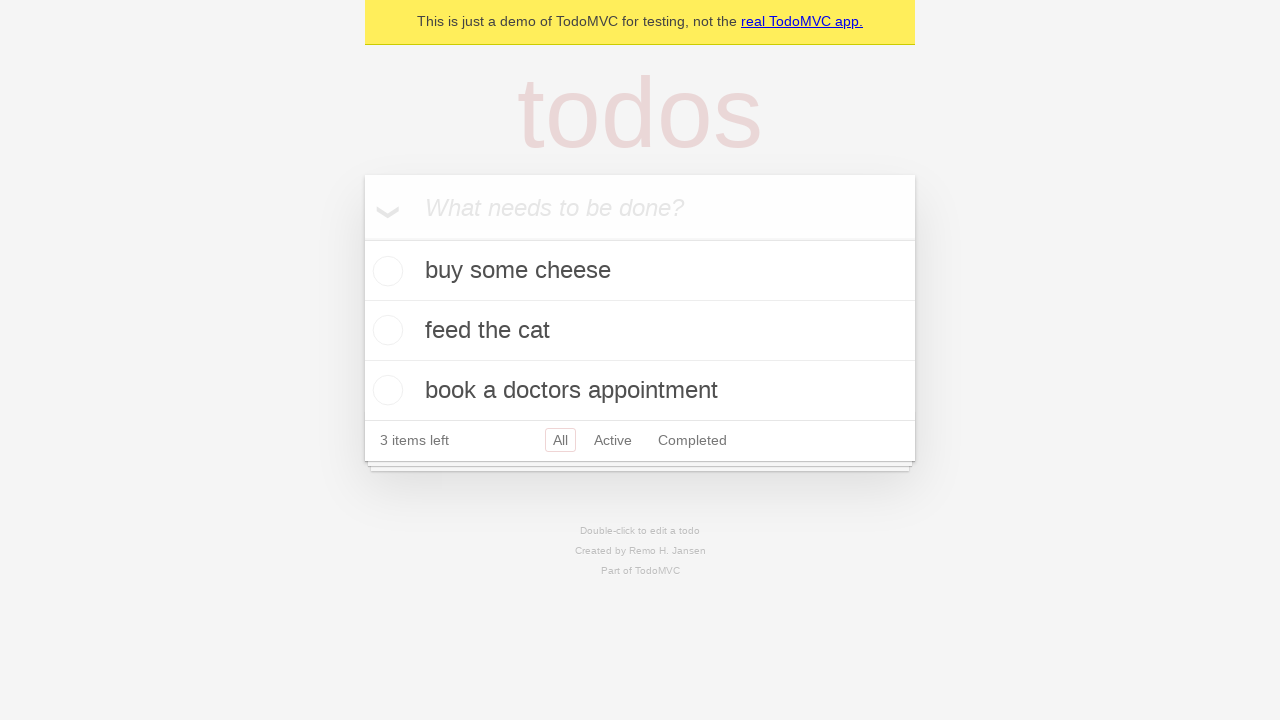

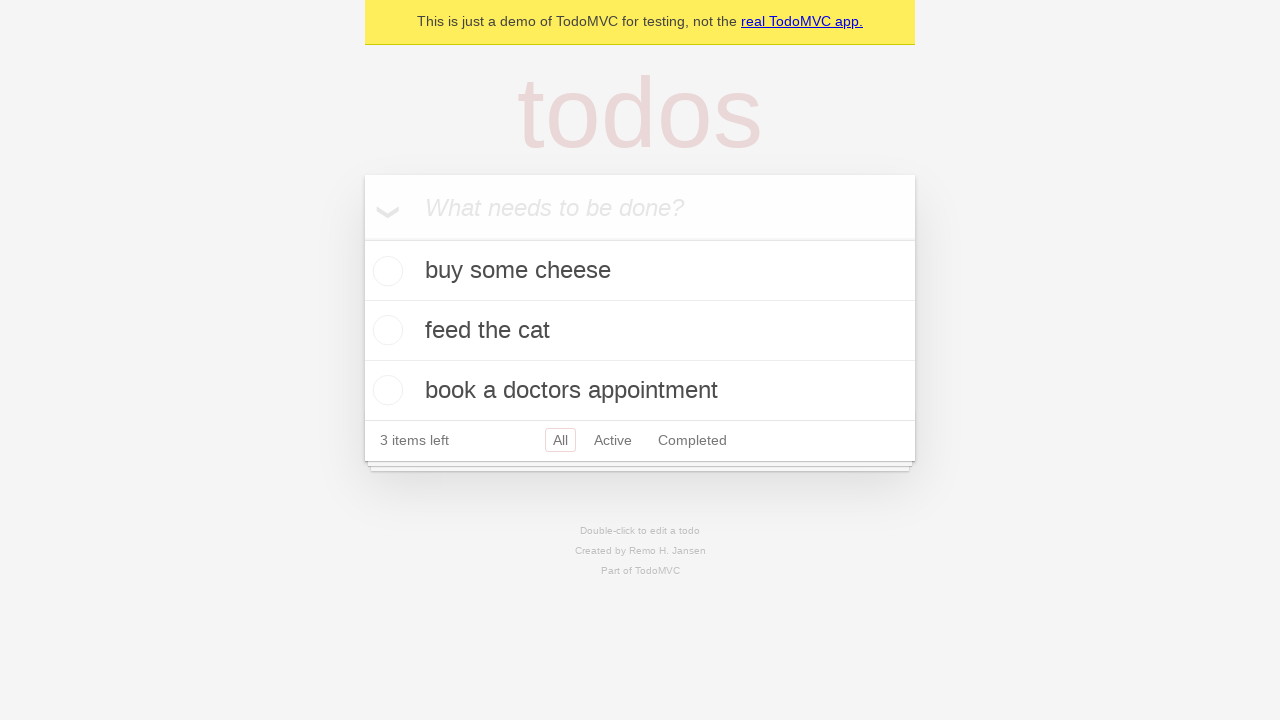